Tests a cash withdrawal application by verifying user details, initial balance, and performing withdrawal operations using different denomination buttons

Starting URL: https://qawithdrawal.ccbp.tech/

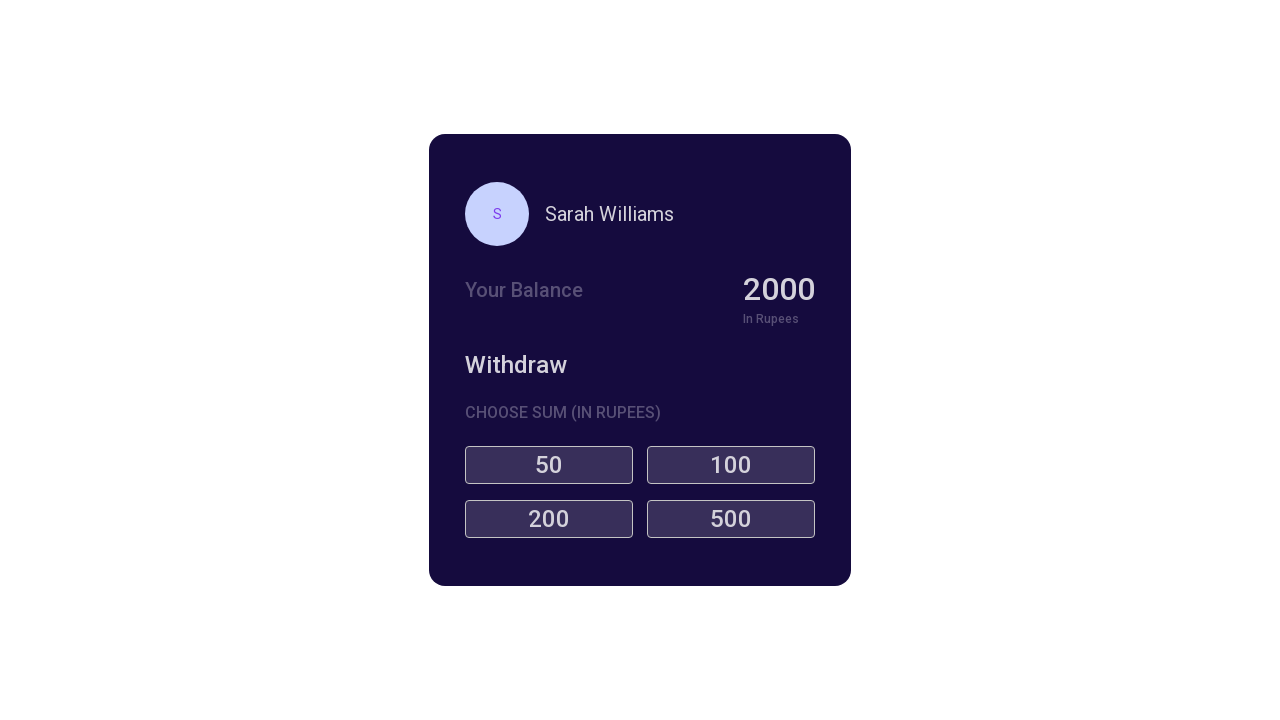

Located username element in user details section
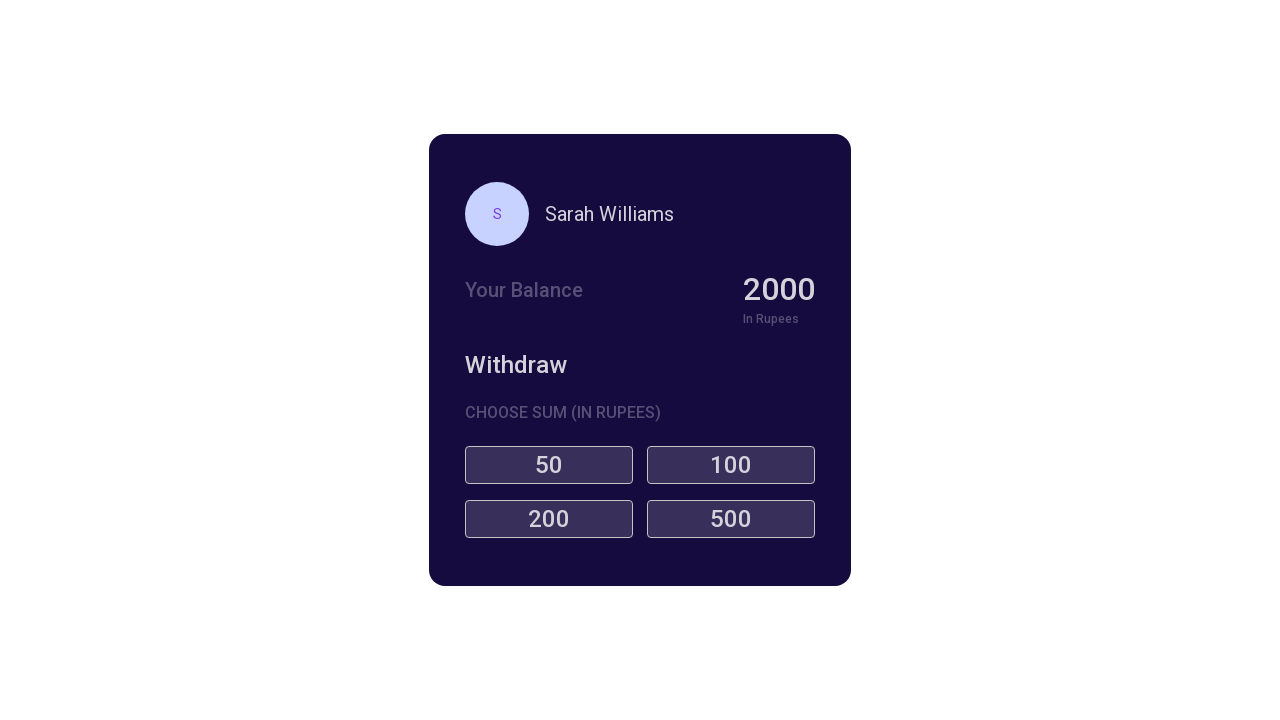

Verified username 'Sarah Williams' is displayed correctly
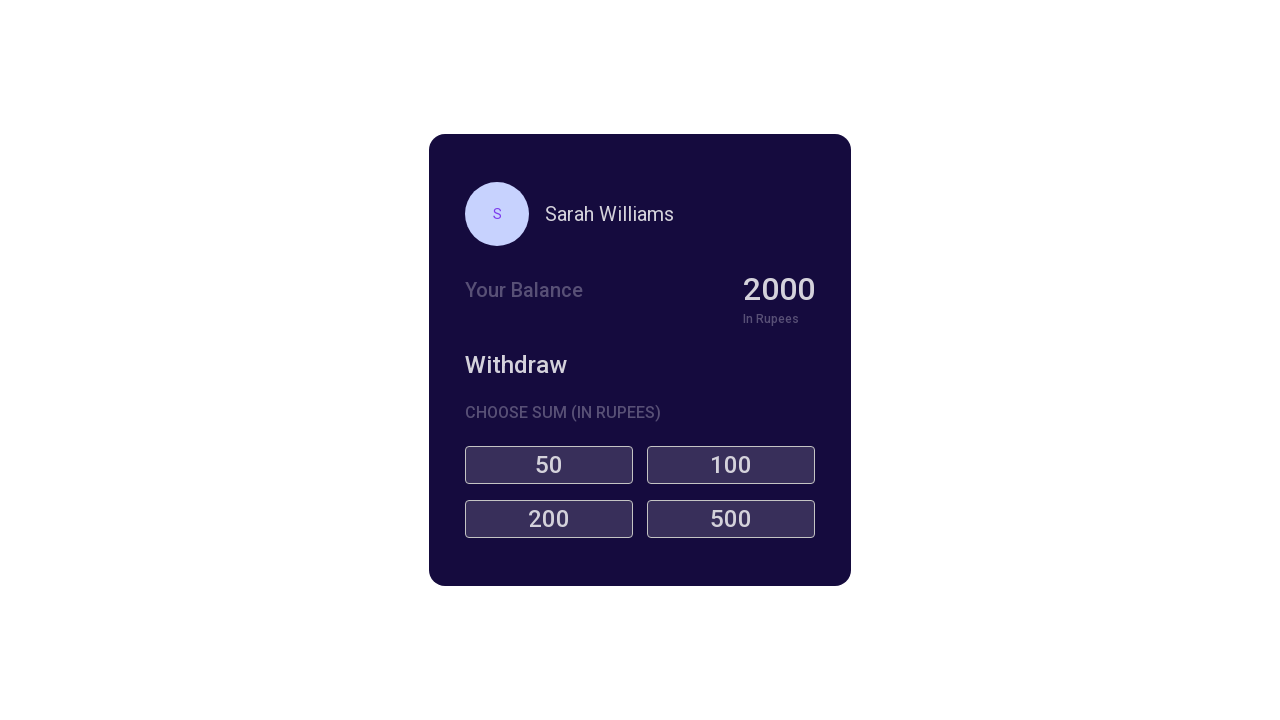

Located initial balance element on page
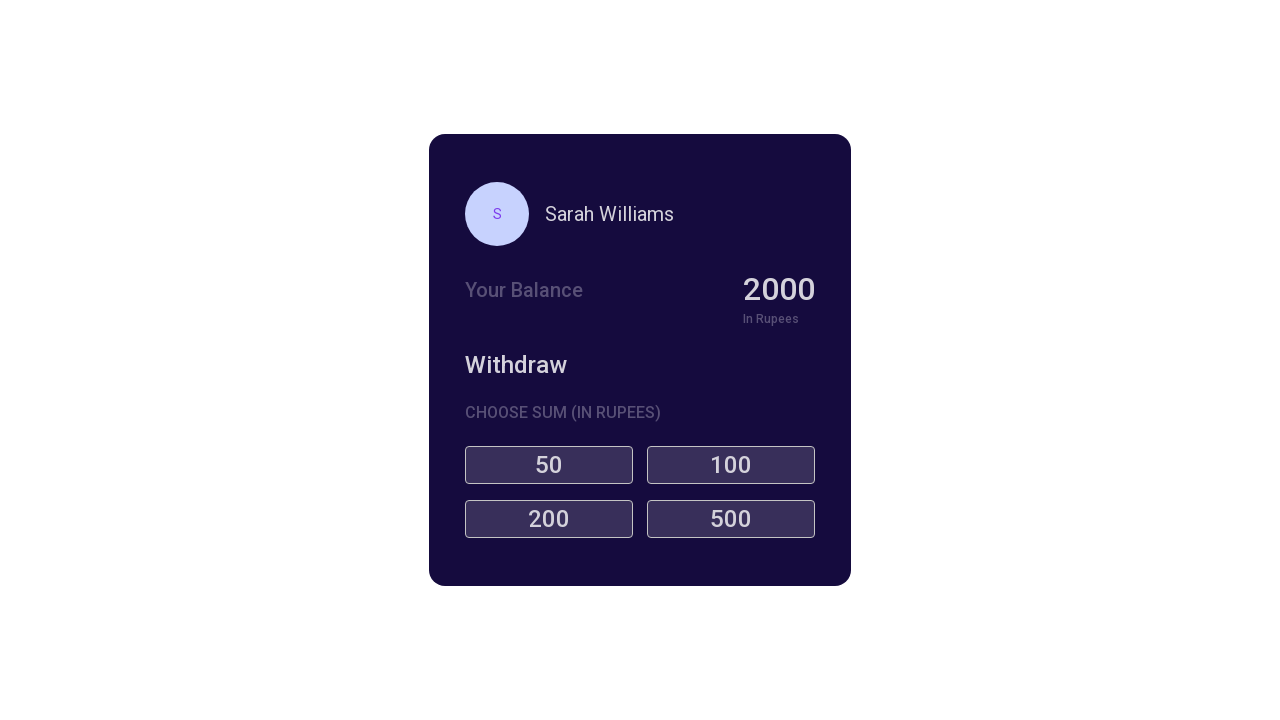

Verified initial balance is 2000
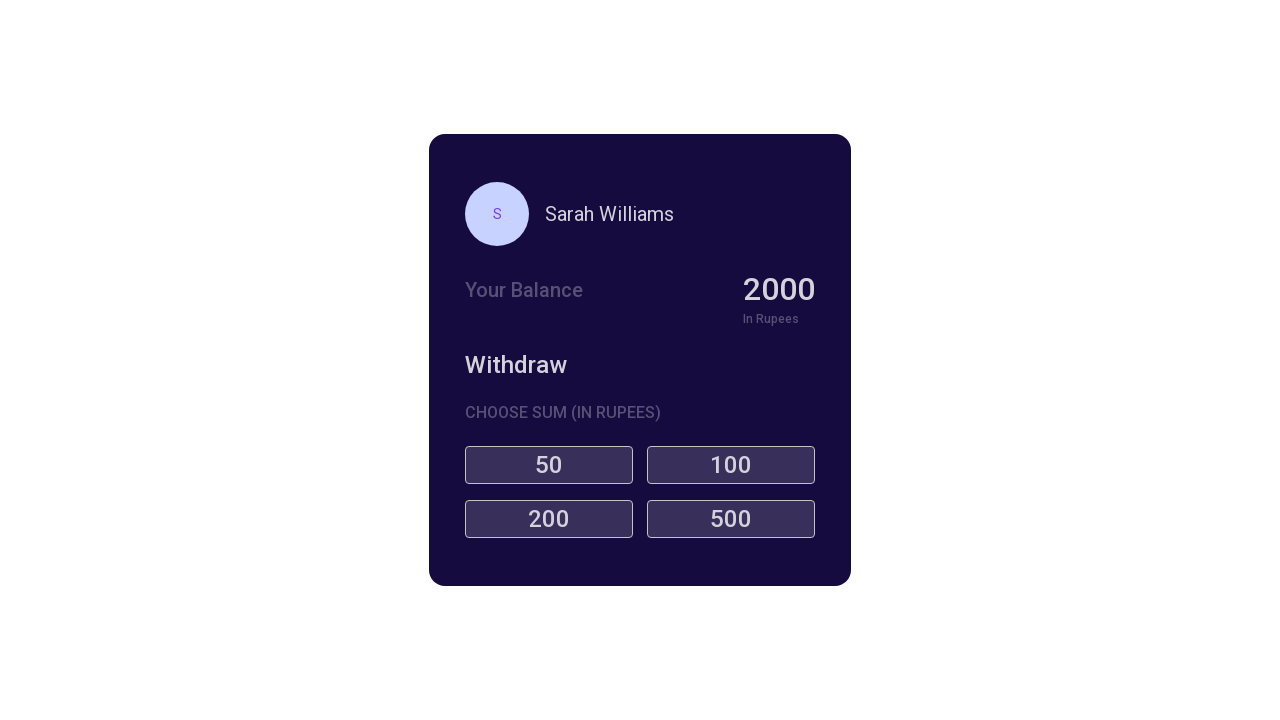

Located all denomination buttons on the page
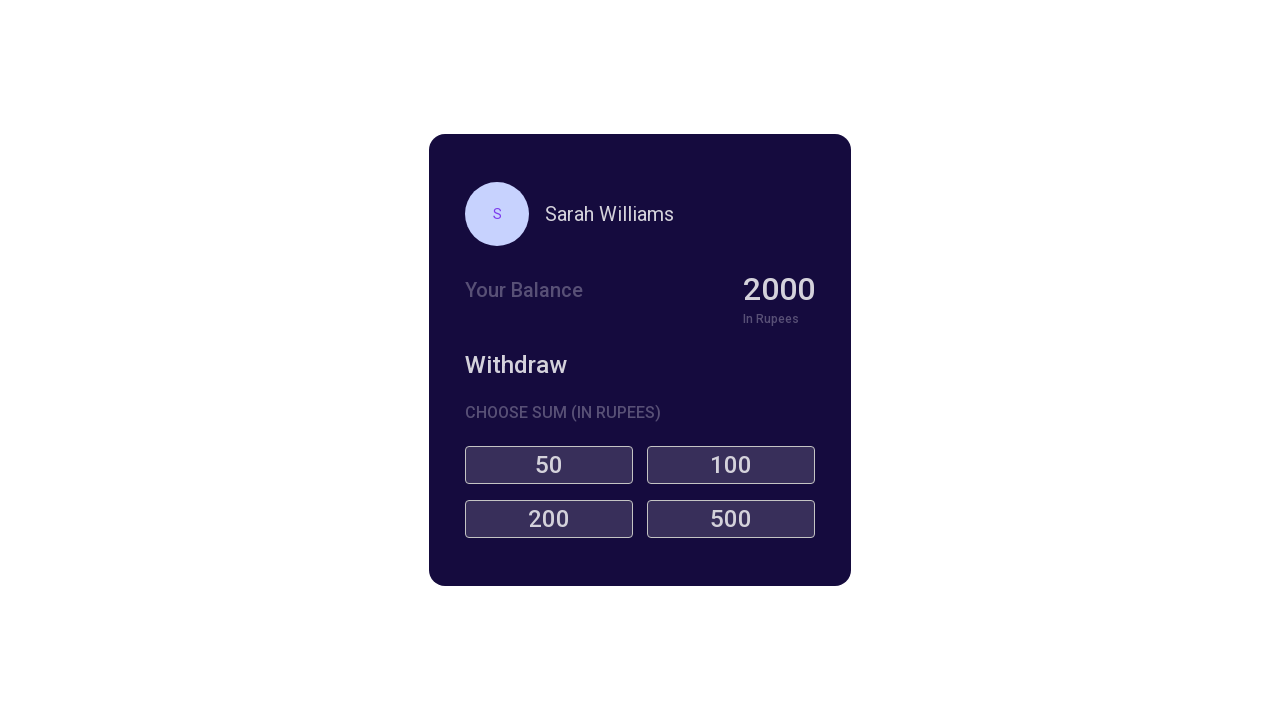

Retrieved denomination value: 50
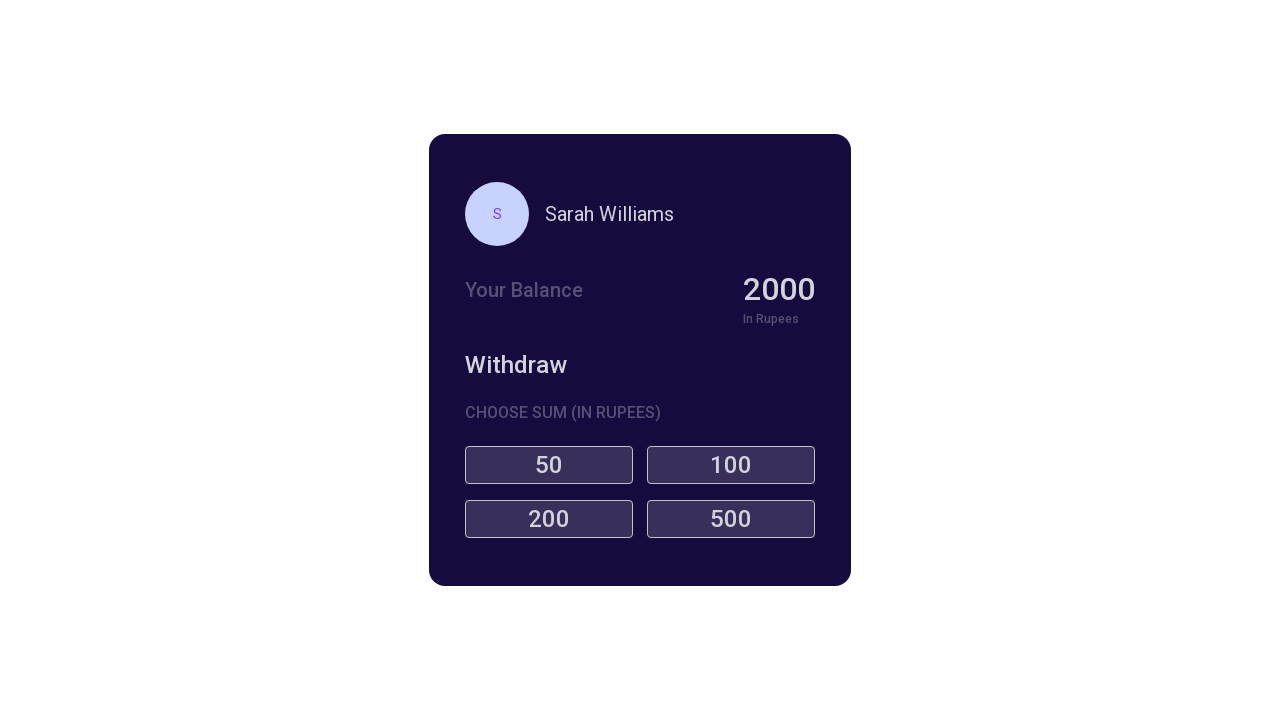

Clicked denomination button 50 (first click)
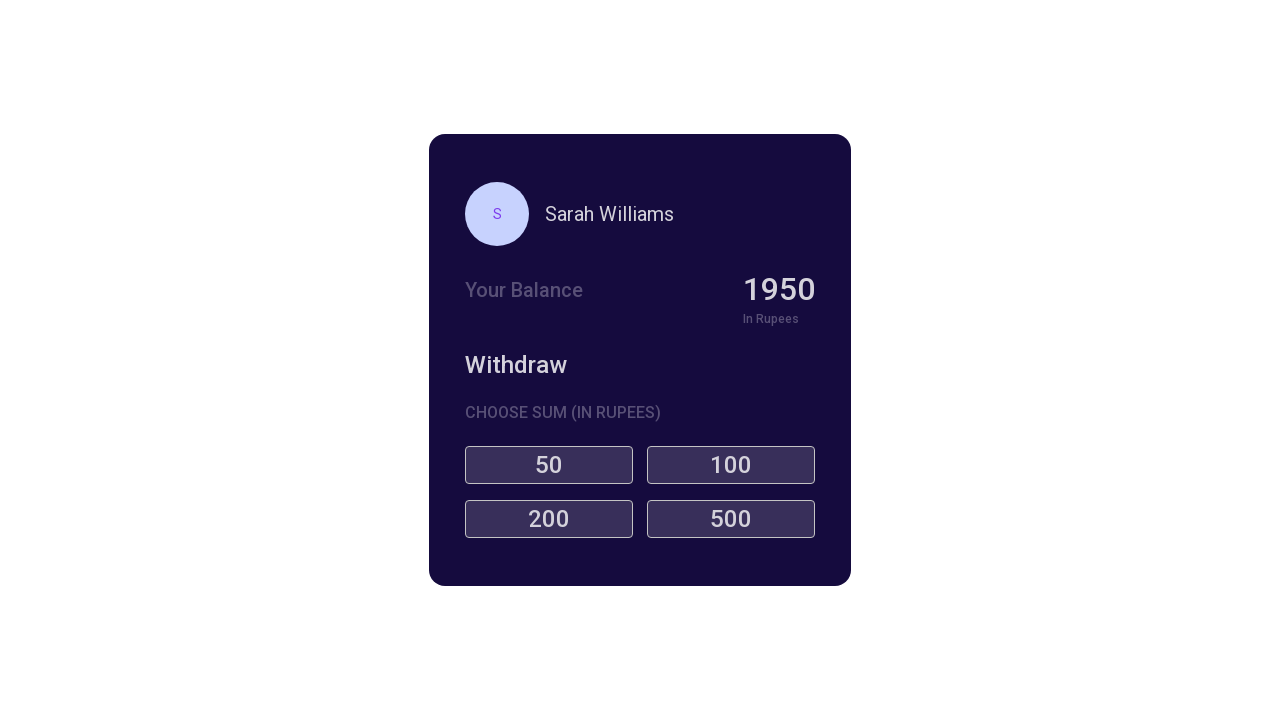

Clicked denomination button 50 (second click)
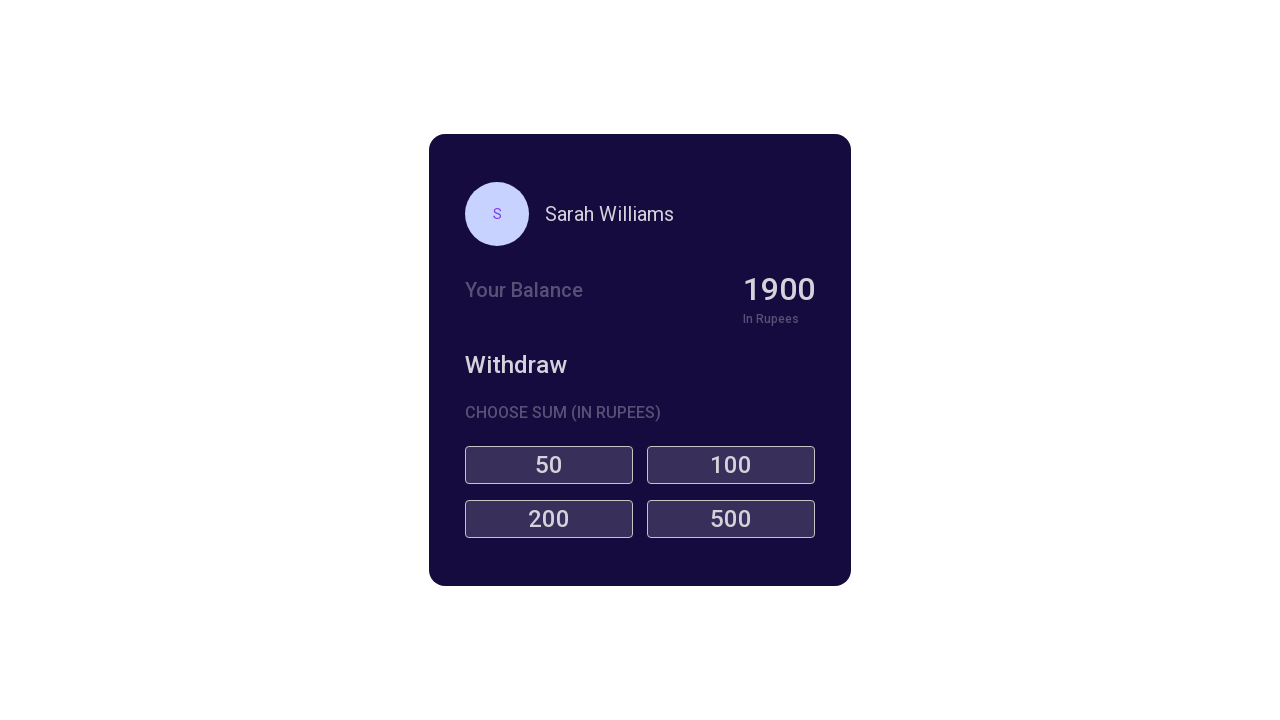

Located updated balance element
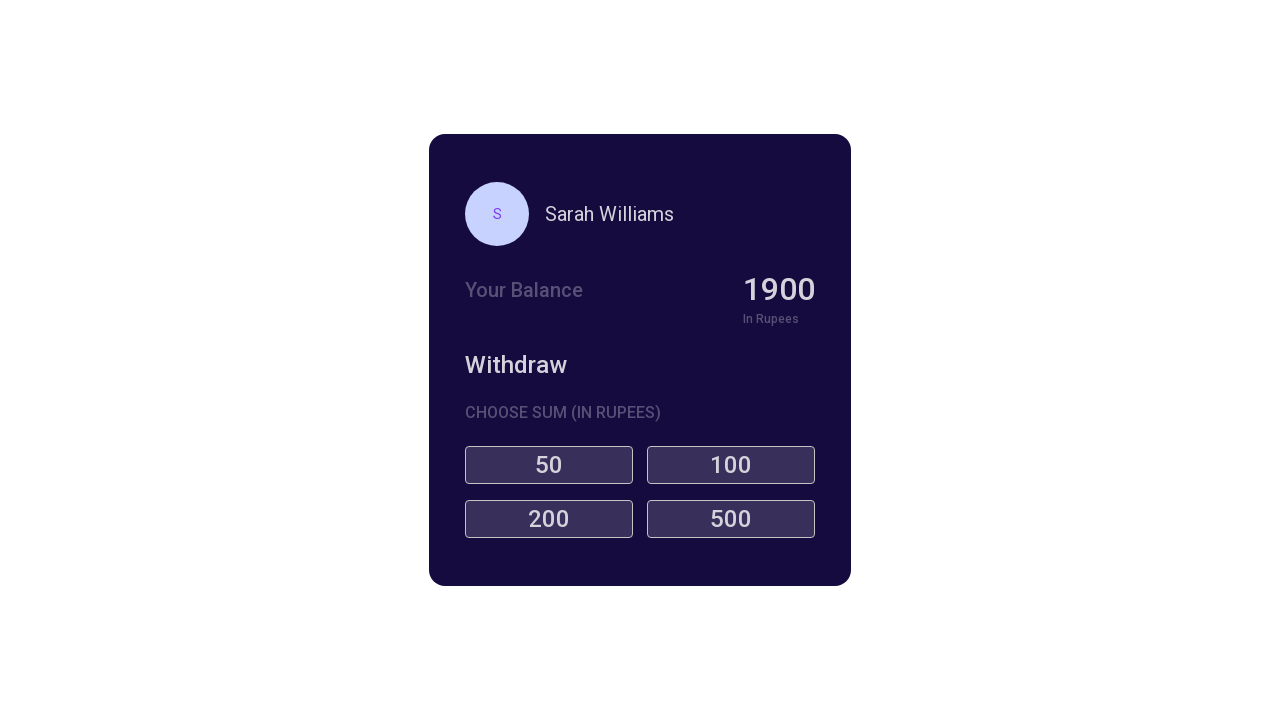

Retrieved updated balance: 1900, expected: 1900
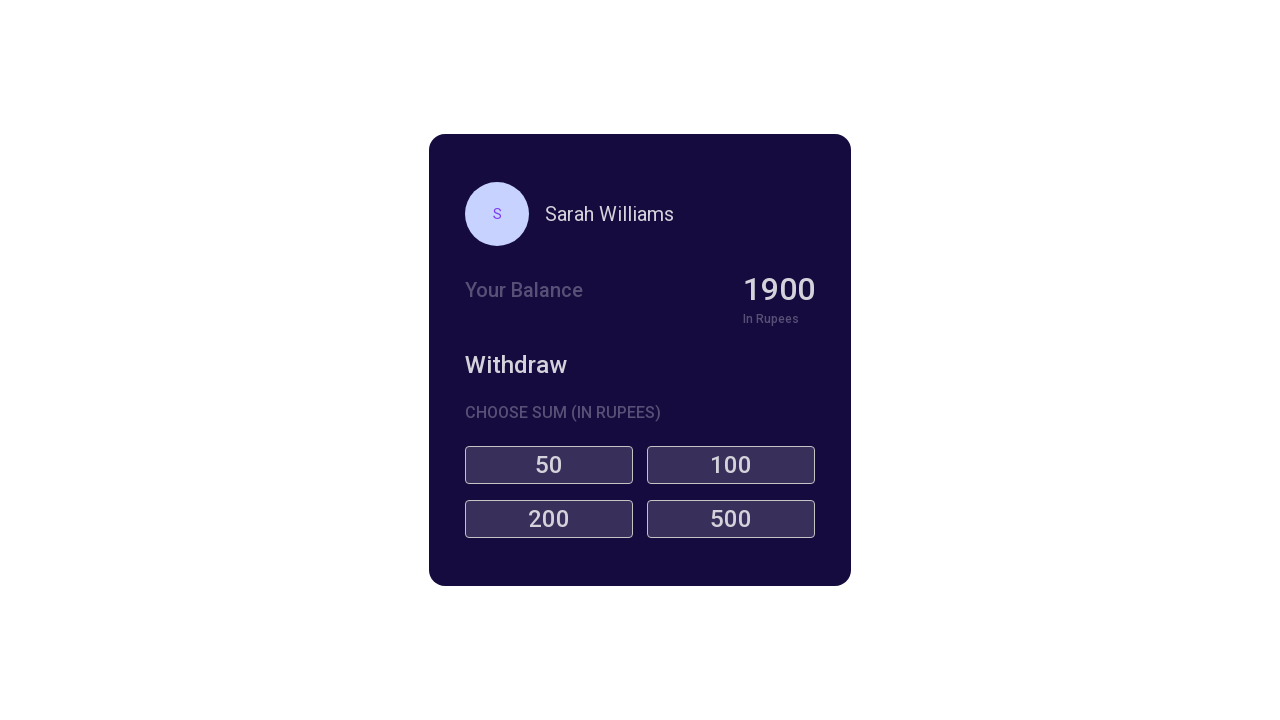

Verified balance correctly updated after withdrawing 50 twice
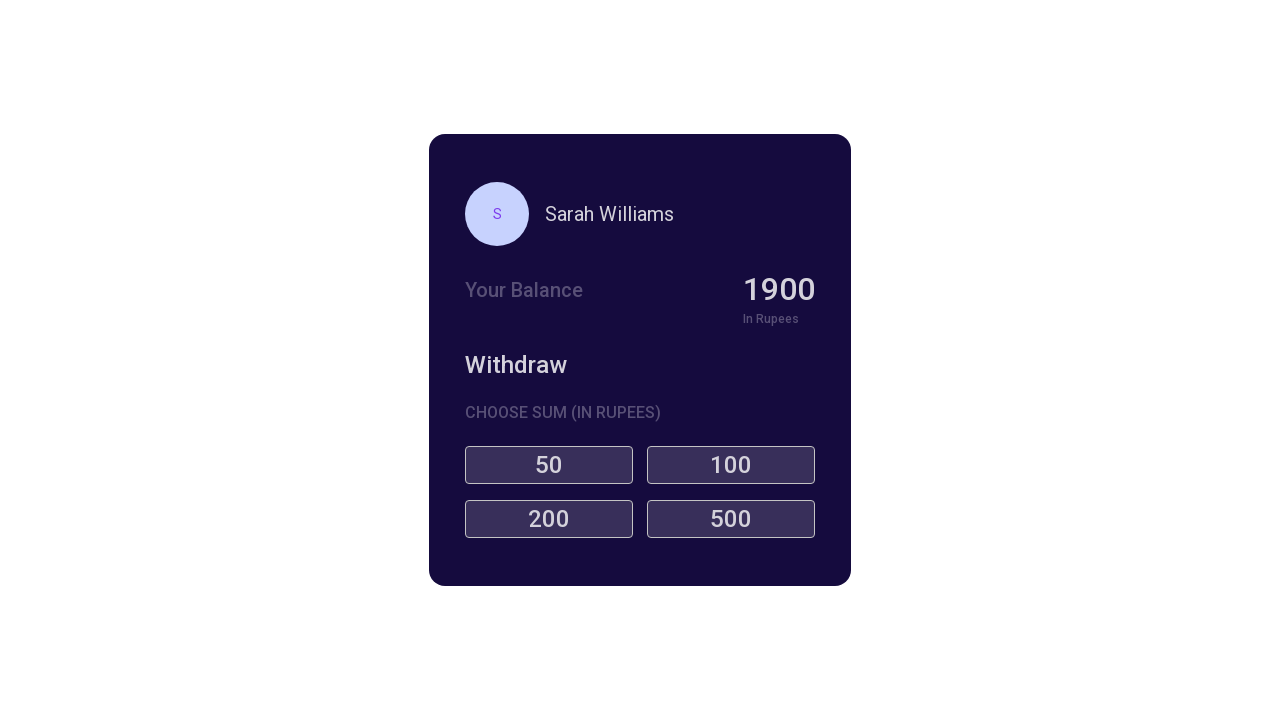

Updated initial balance to 1900 for next denomination button
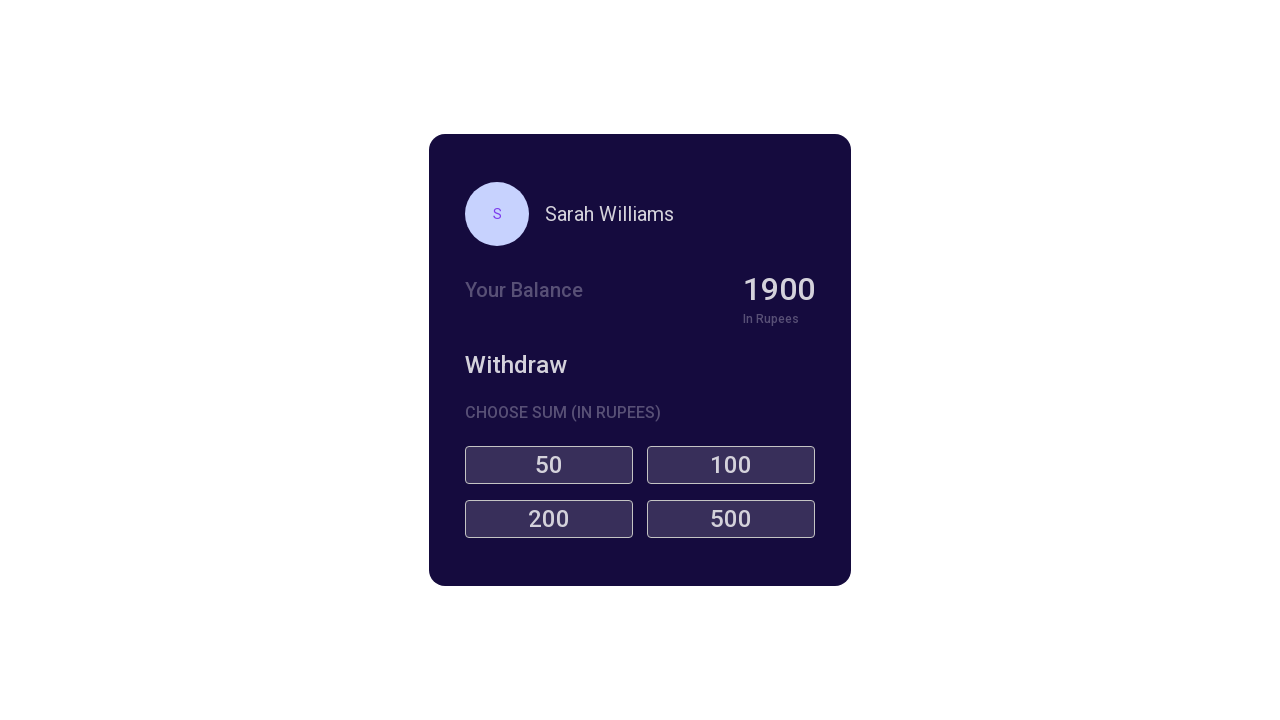

Retrieved denomination value: 100
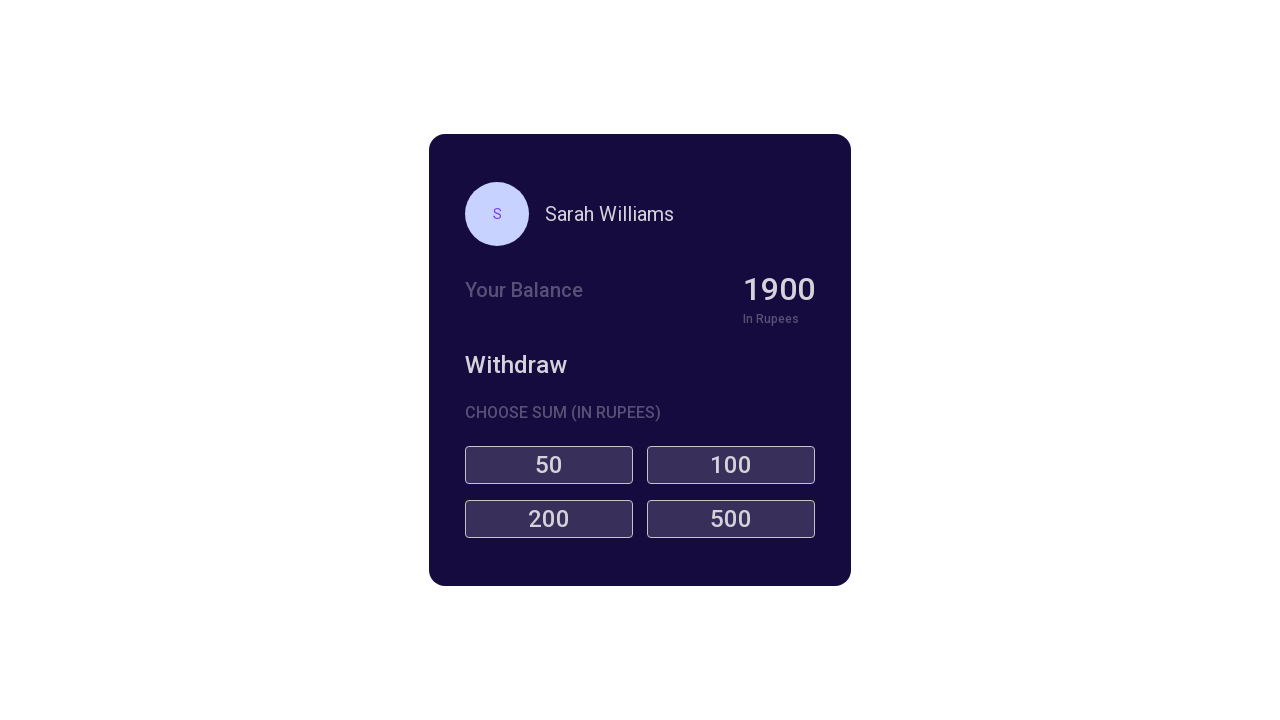

Clicked denomination button 100 (first click)
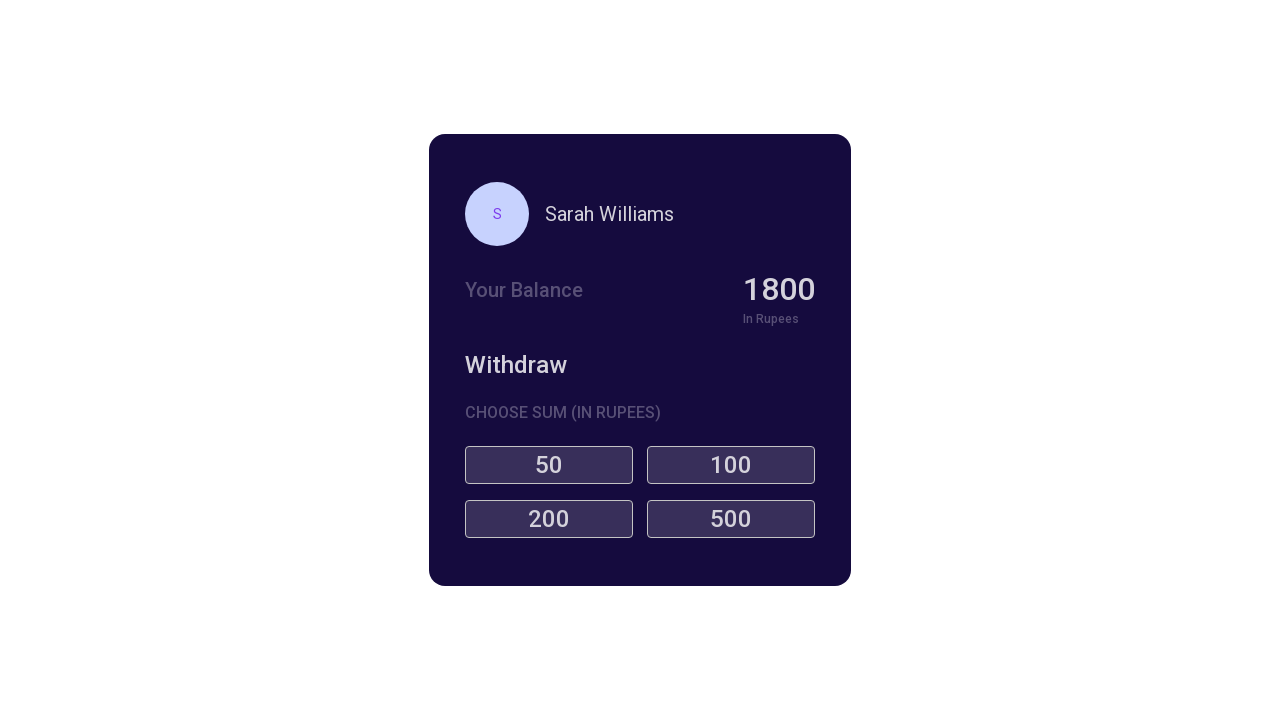

Clicked denomination button 100 (second click)
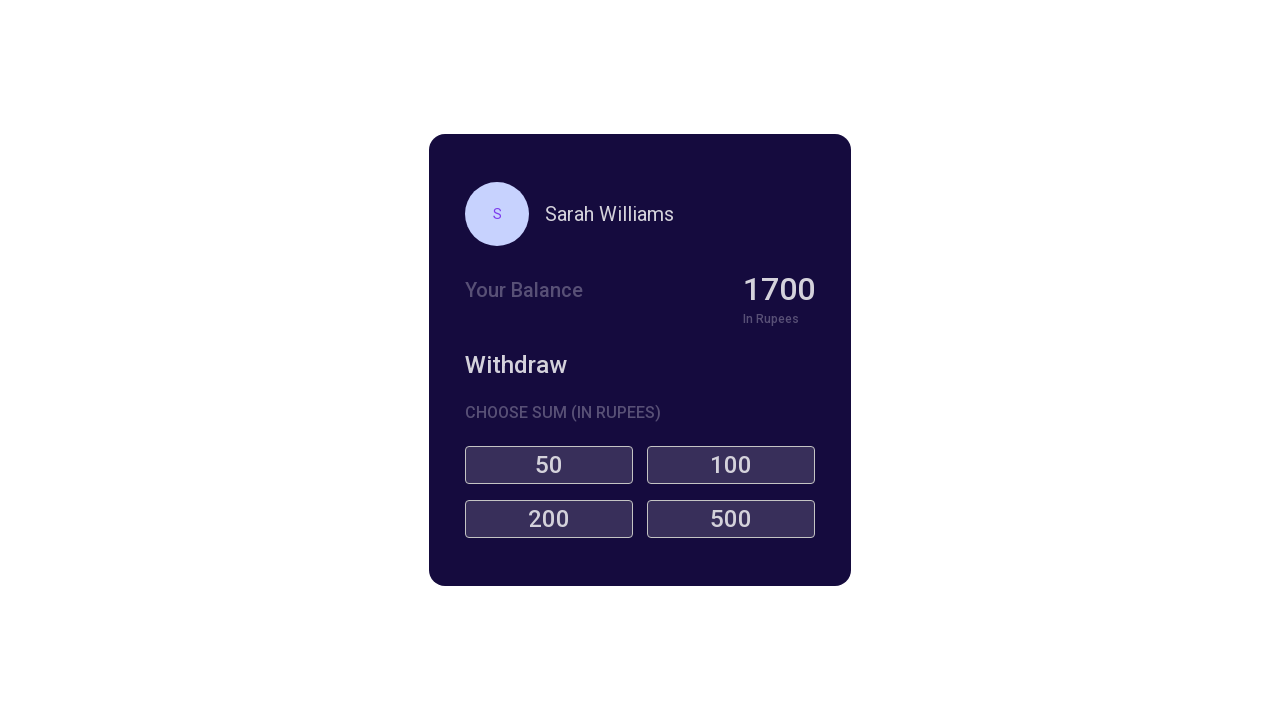

Located updated balance element
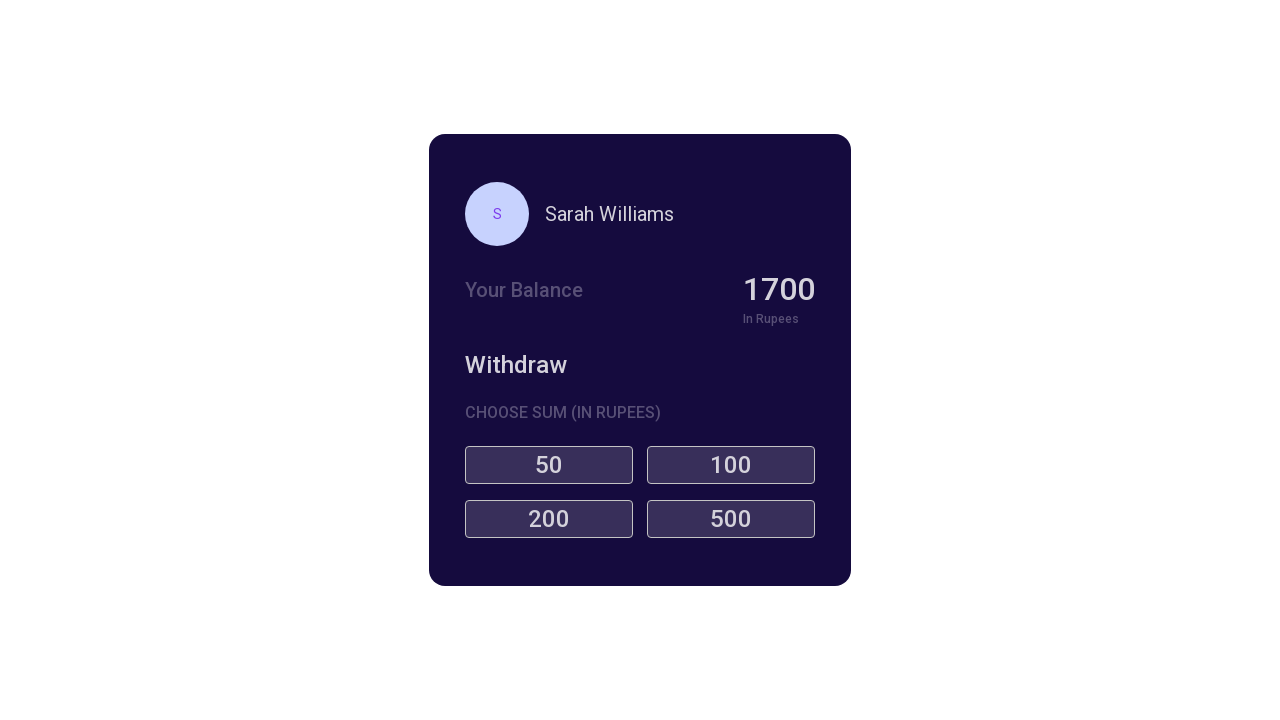

Retrieved updated balance: 1700, expected: 1700
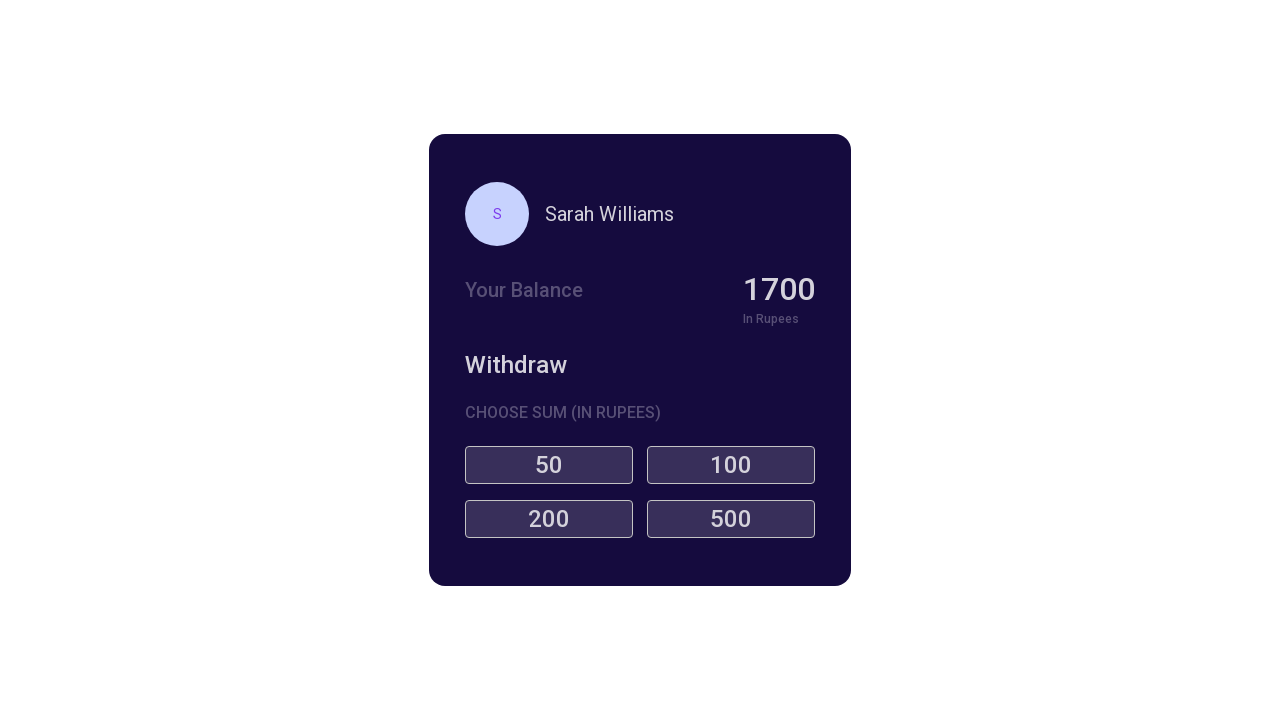

Verified balance correctly updated after withdrawing 100 twice
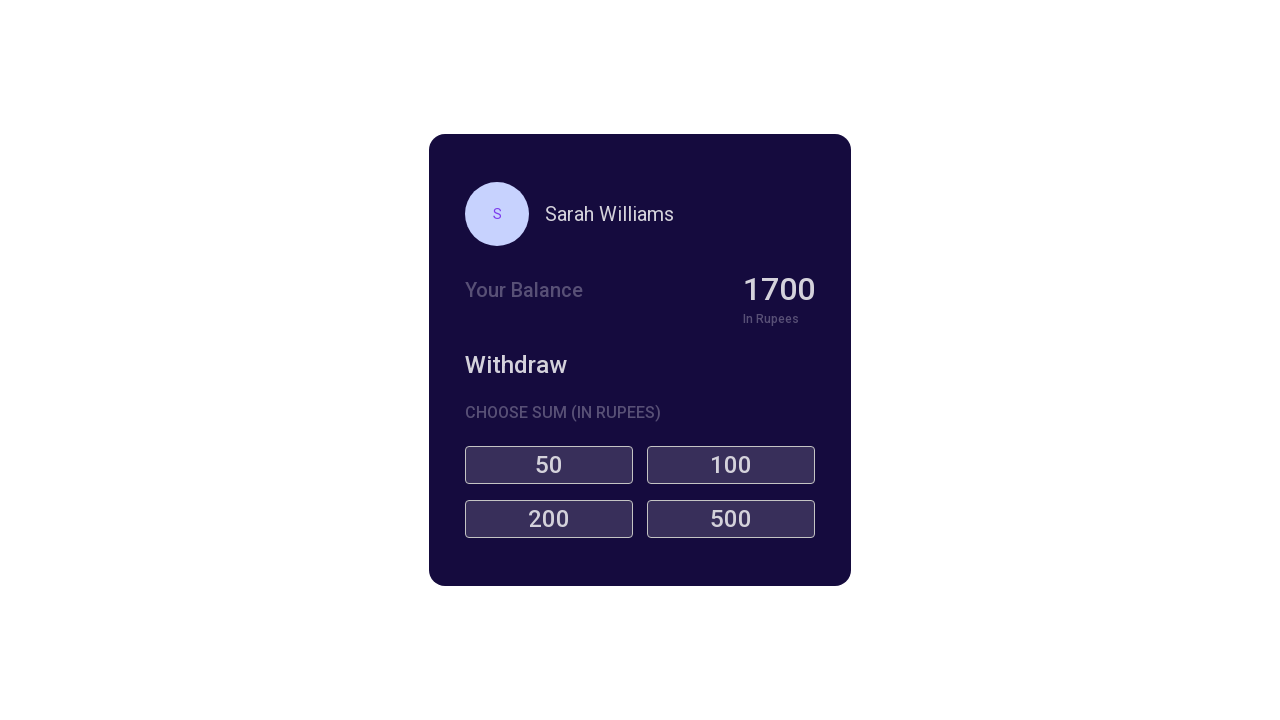

Updated initial balance to 1700 for next denomination button
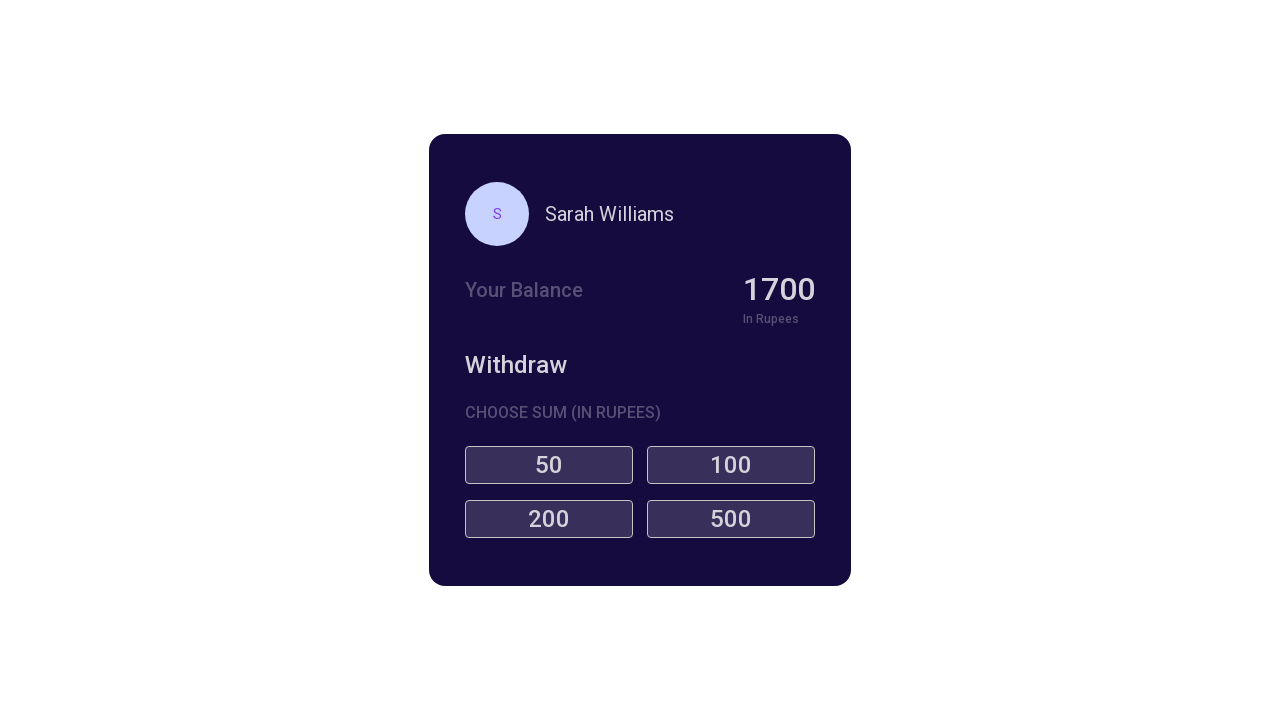

Retrieved denomination value: 200
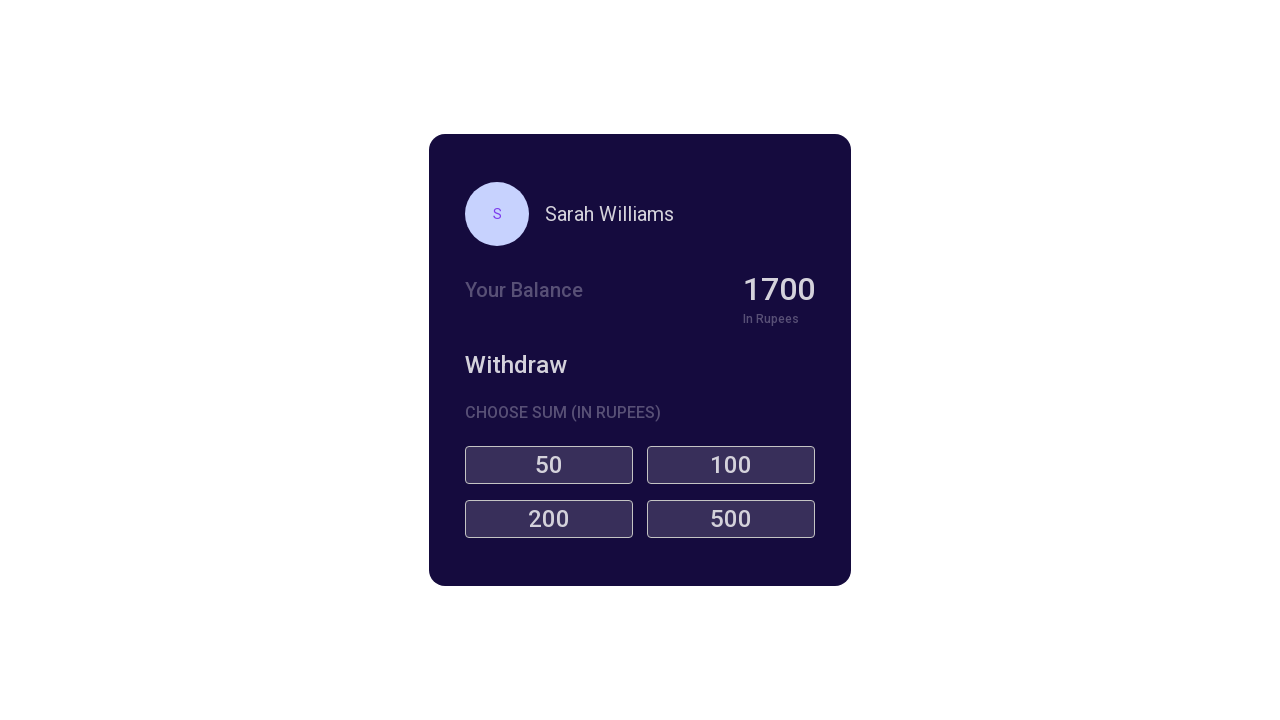

Clicked denomination button 200 (first click)
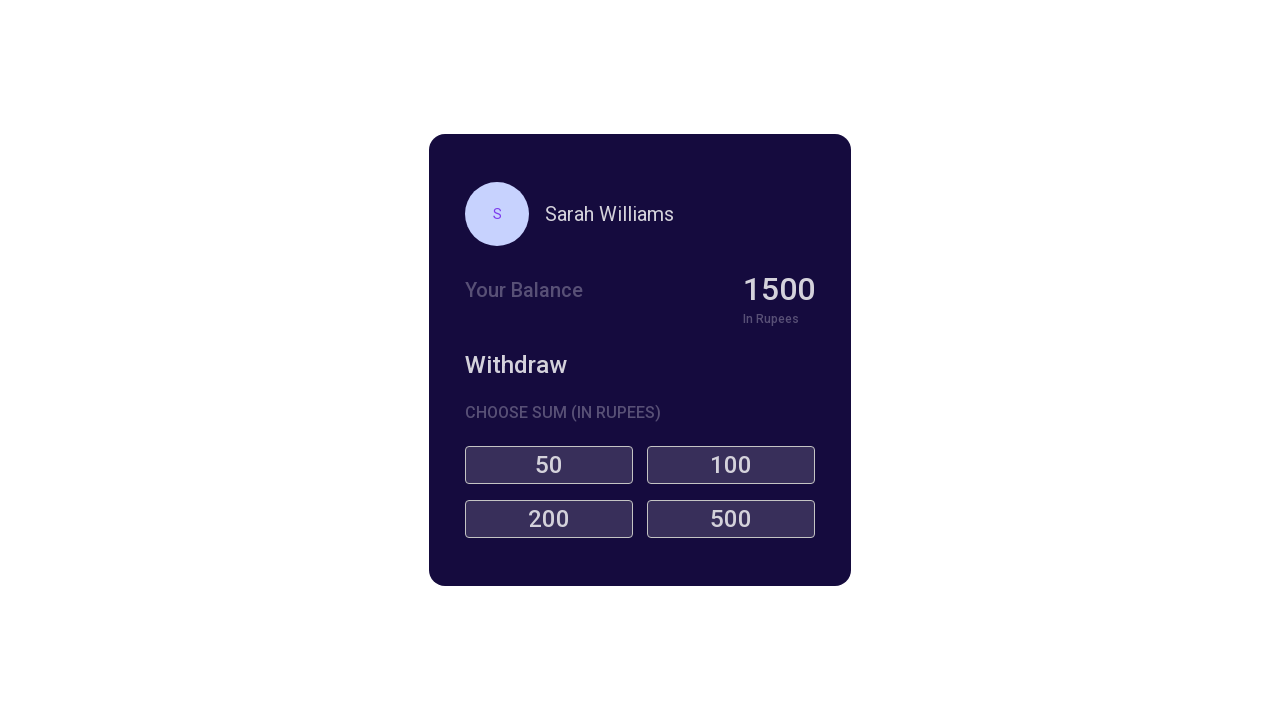

Clicked denomination button 200 (second click)
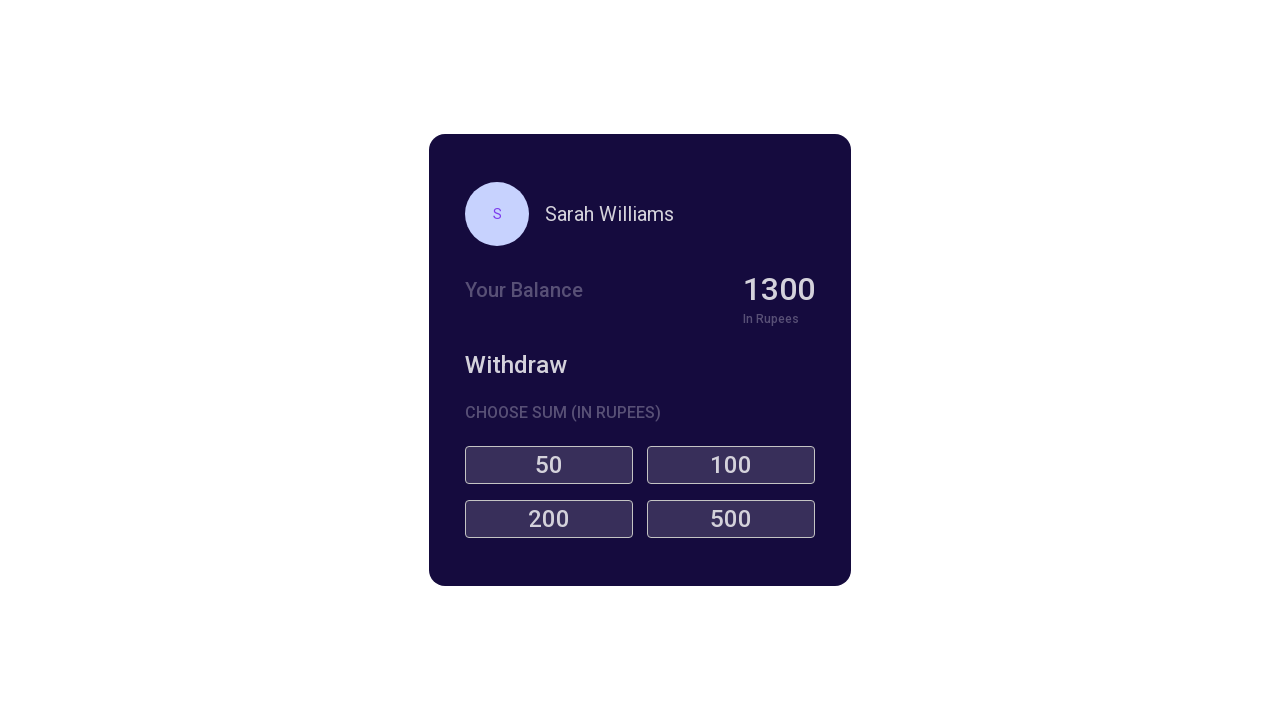

Located updated balance element
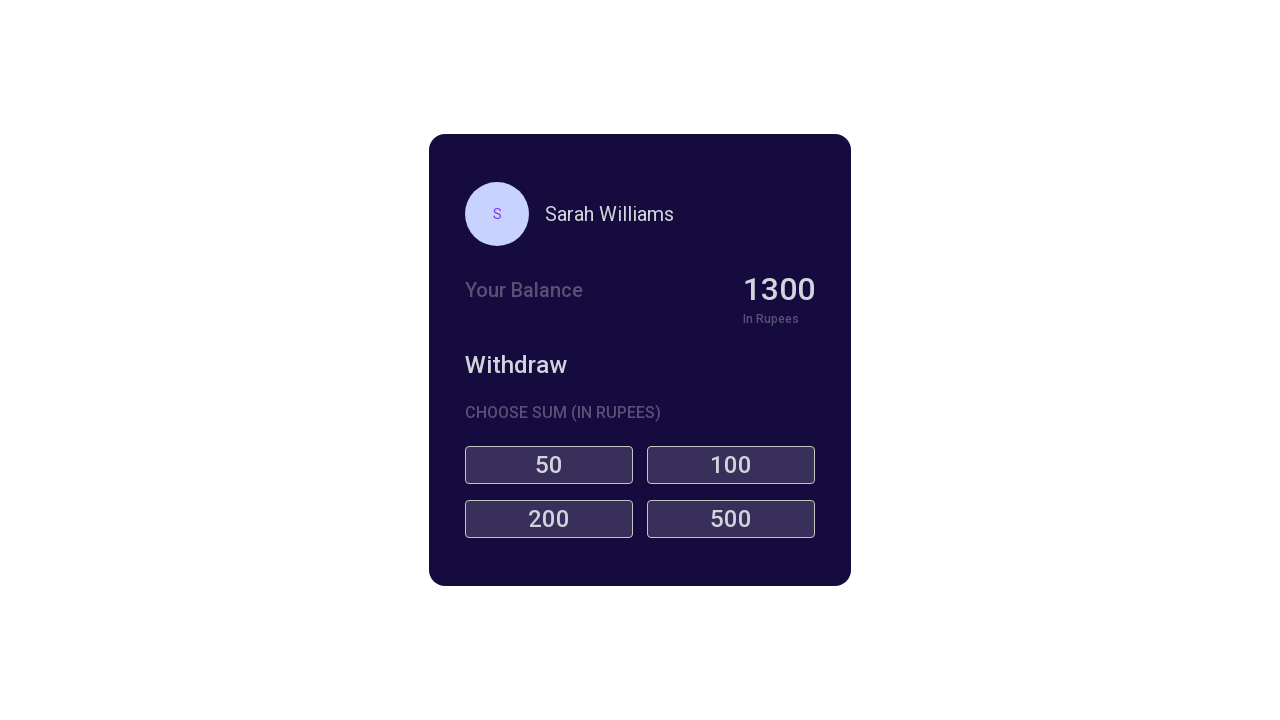

Retrieved updated balance: 1300, expected: 1300
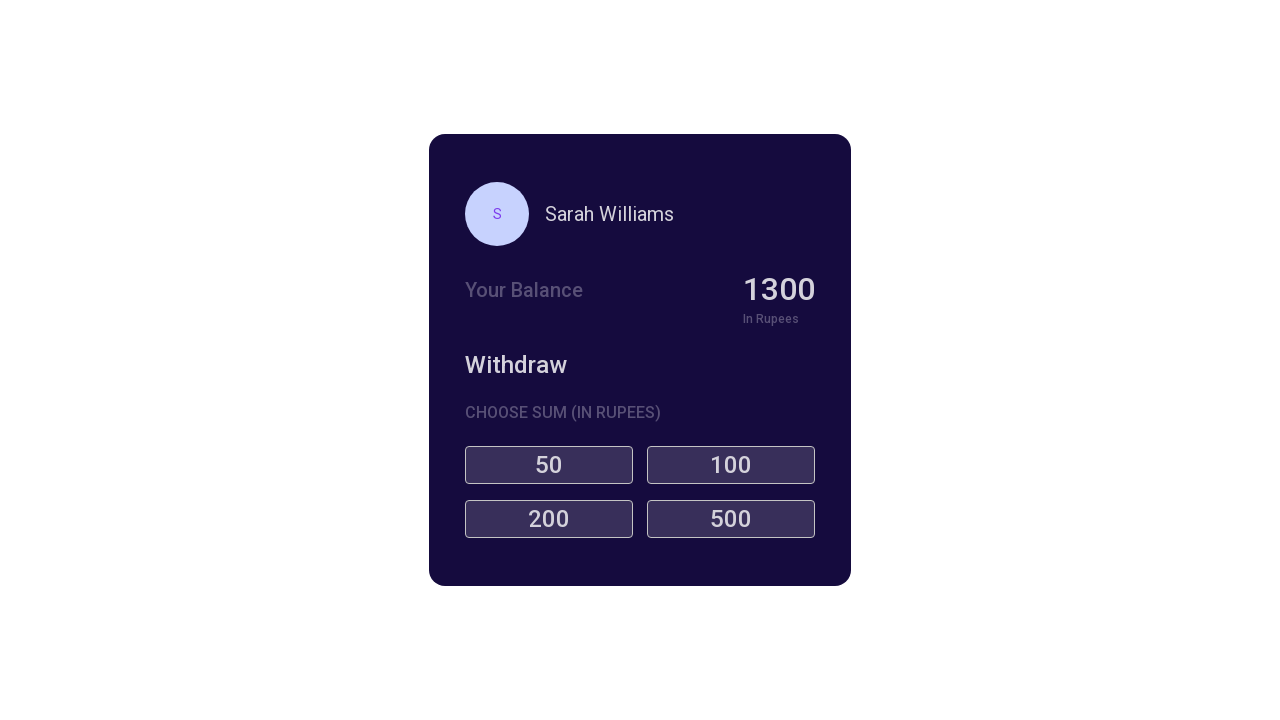

Verified balance correctly updated after withdrawing 200 twice
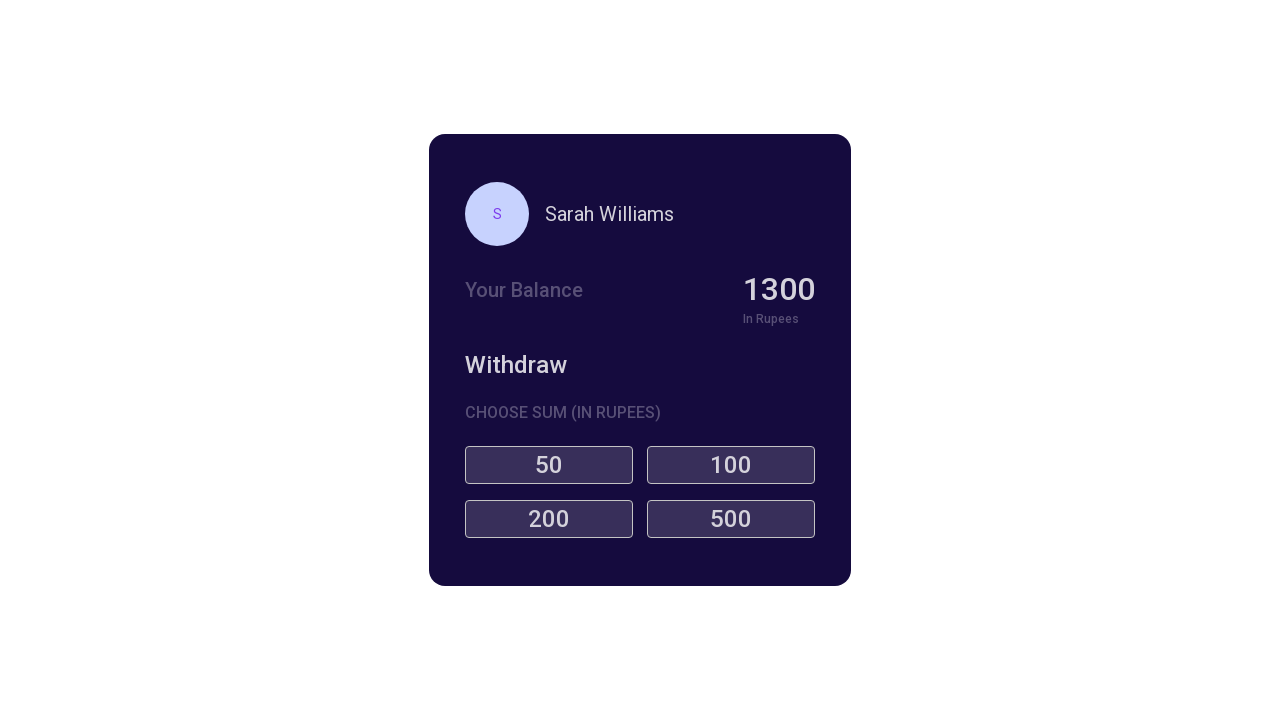

Updated initial balance to 1300 for next denomination button
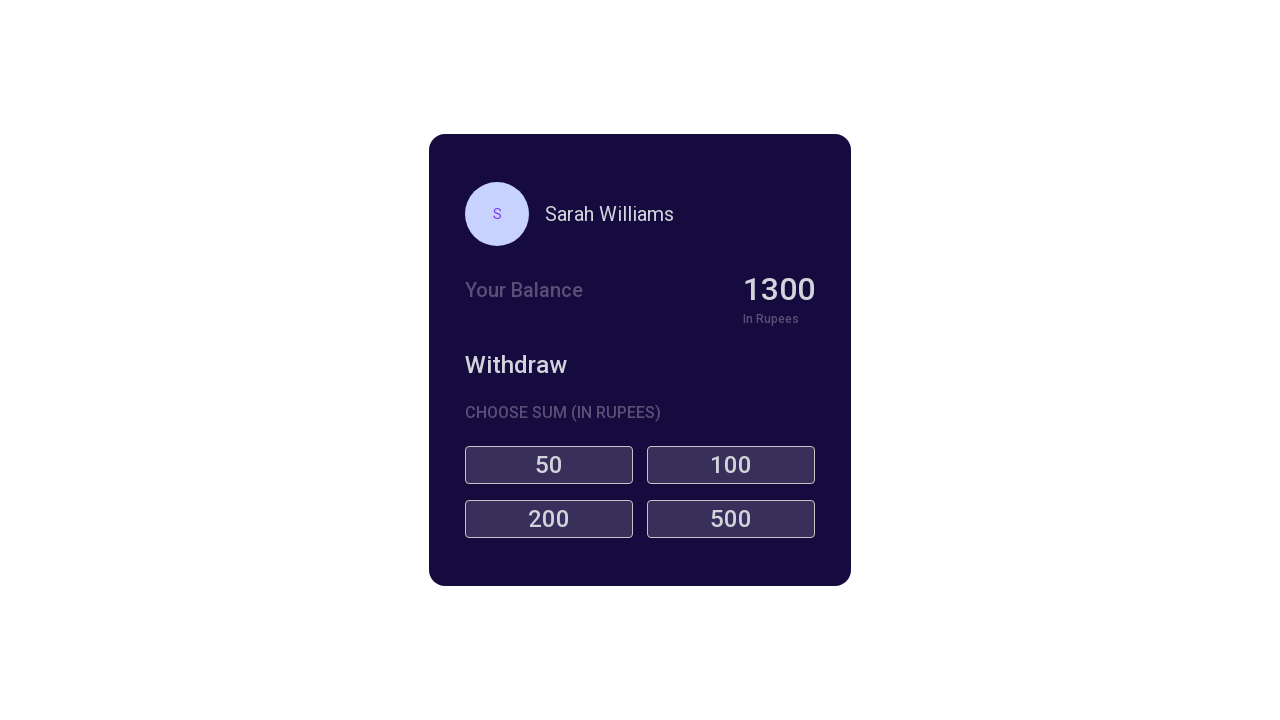

Retrieved denomination value: 500
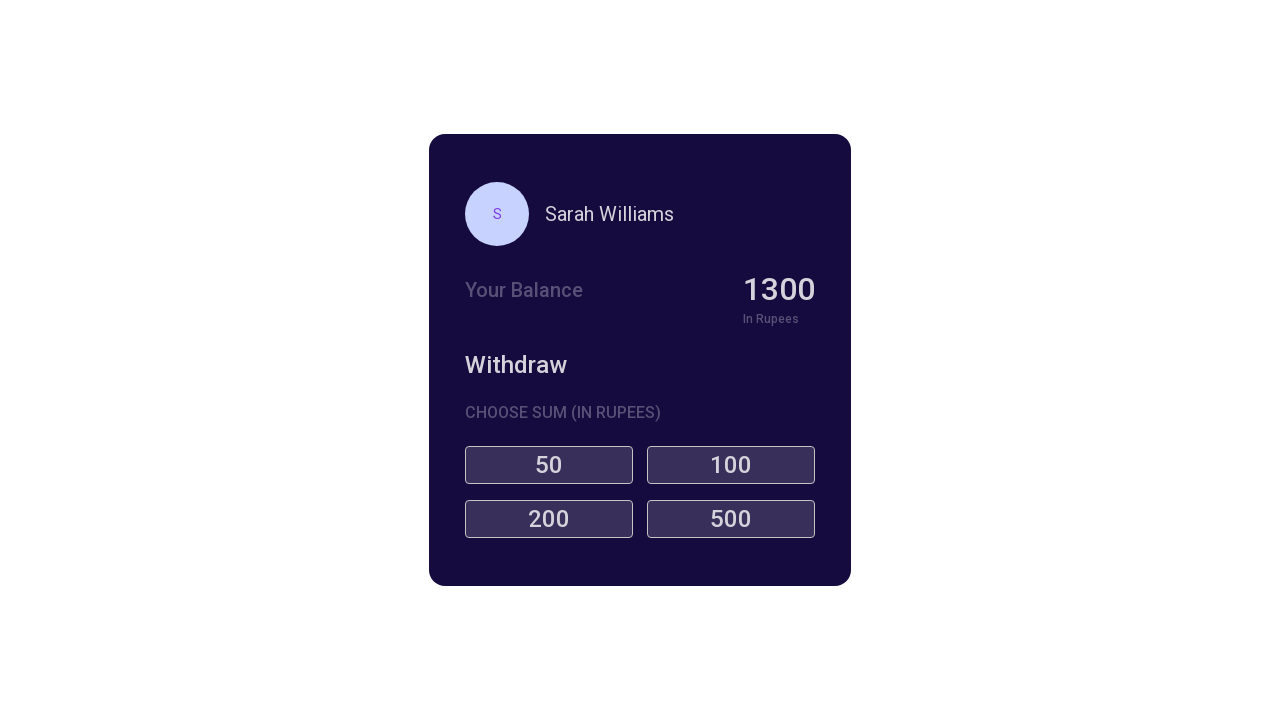

Clicked denomination button 500 (first click)
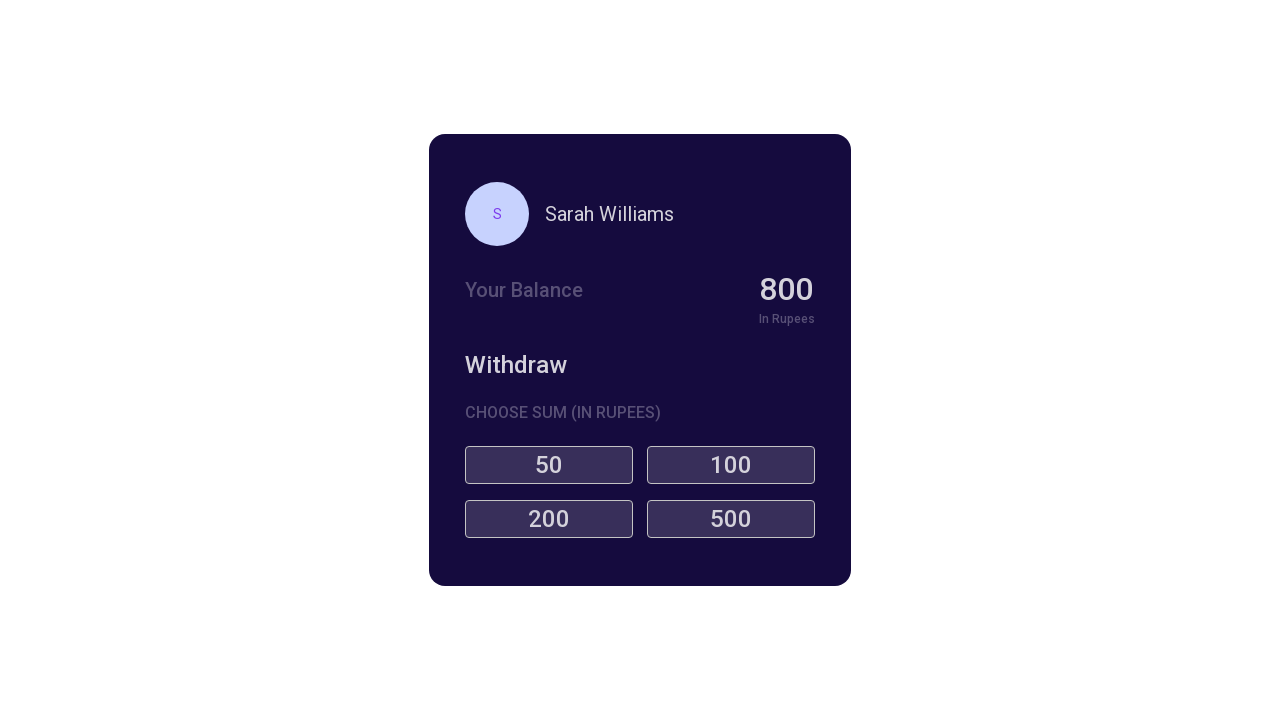

Clicked denomination button 500 (second click)
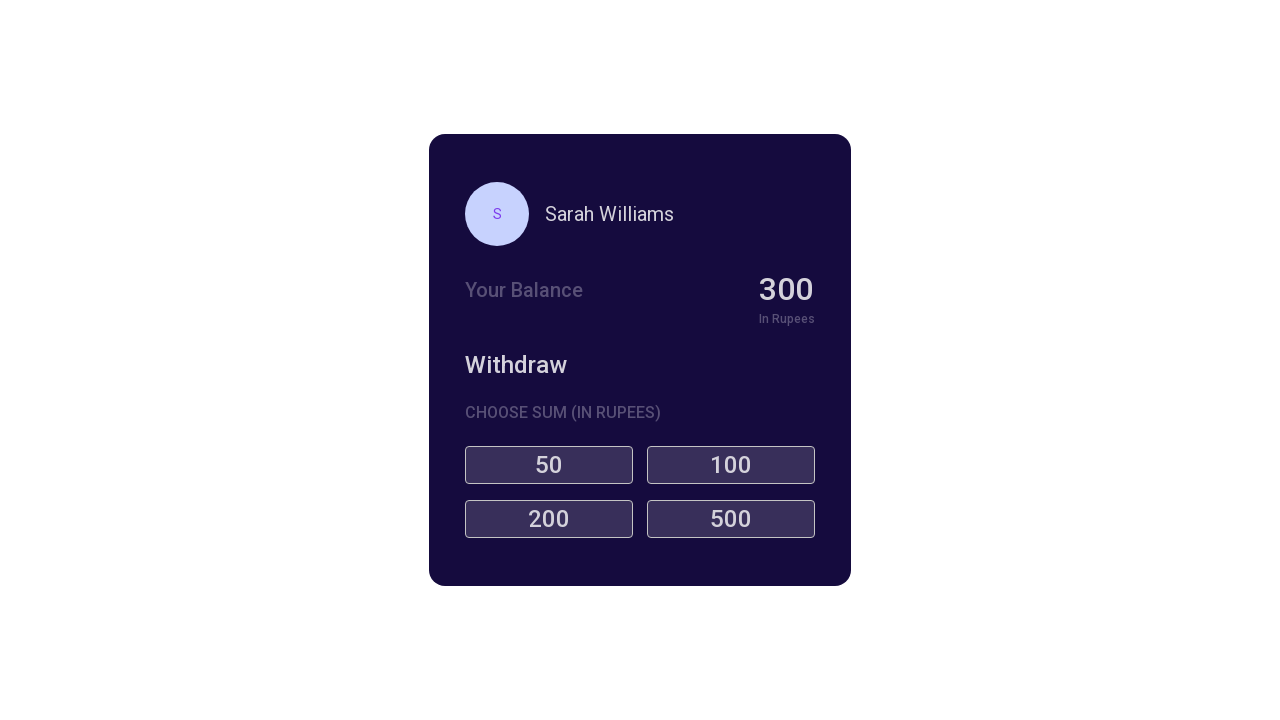

Located updated balance element
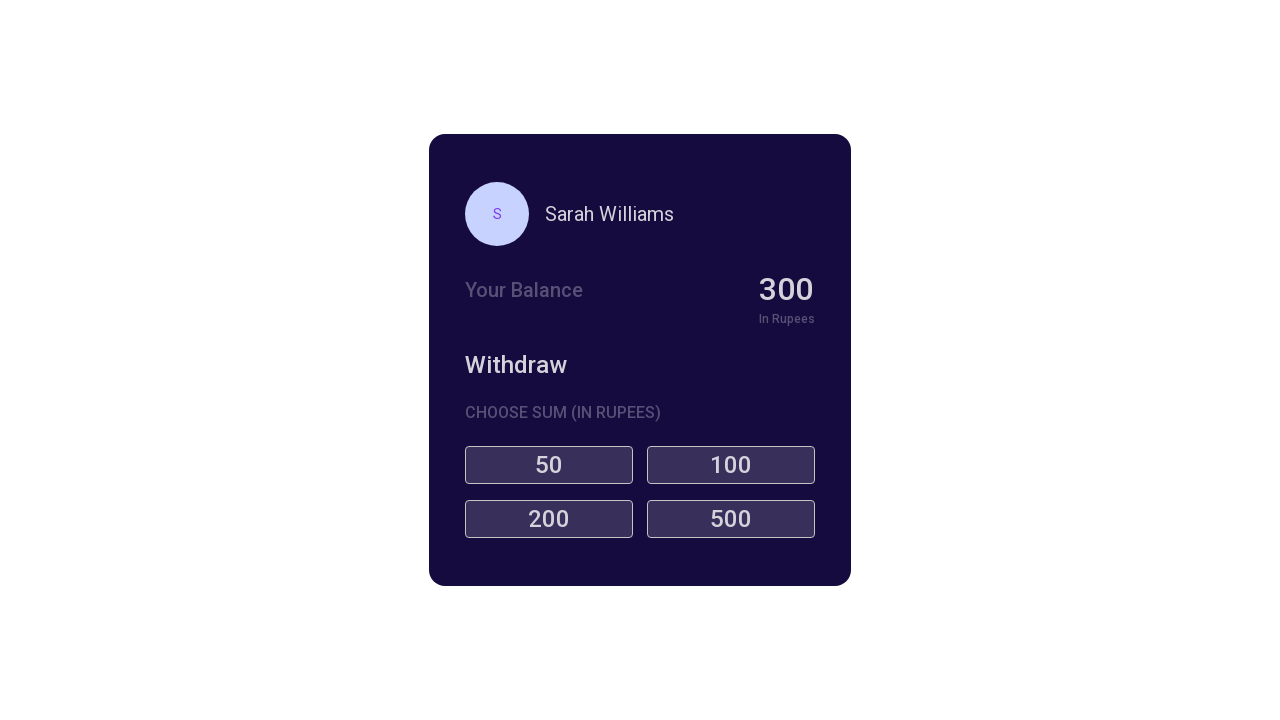

Retrieved updated balance: 300, expected: 300
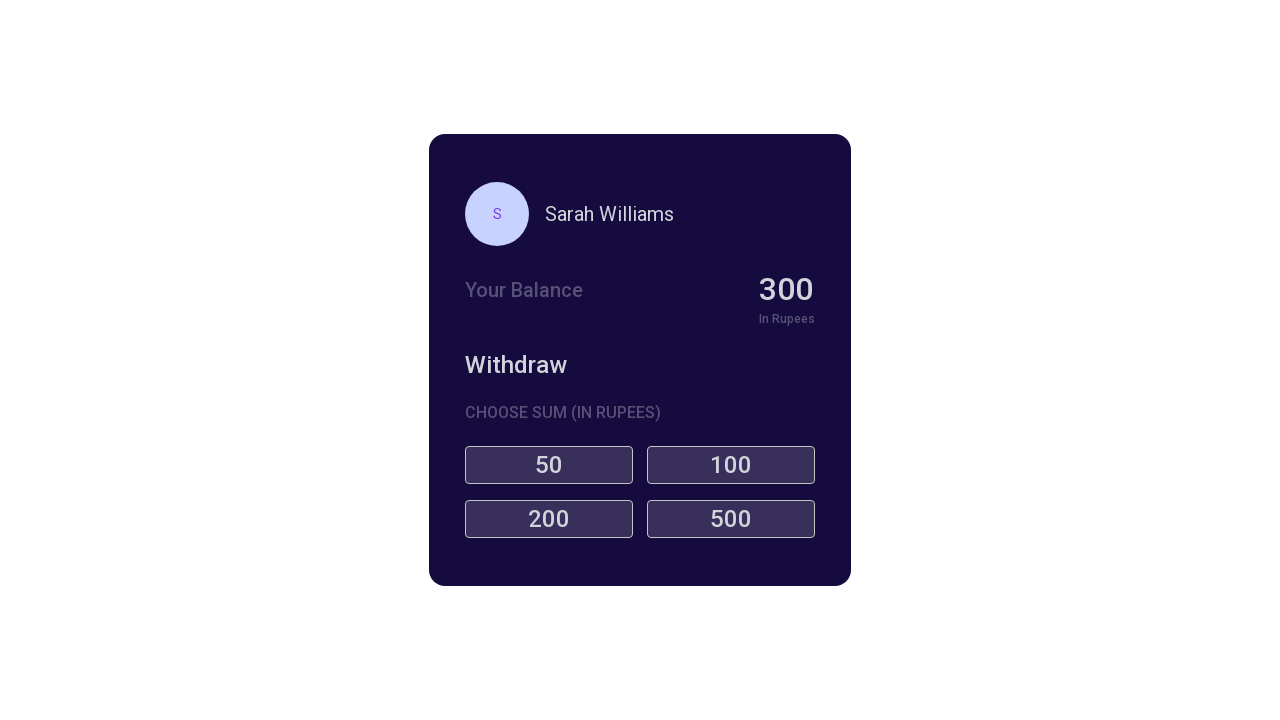

Verified balance correctly updated after withdrawing 500 twice
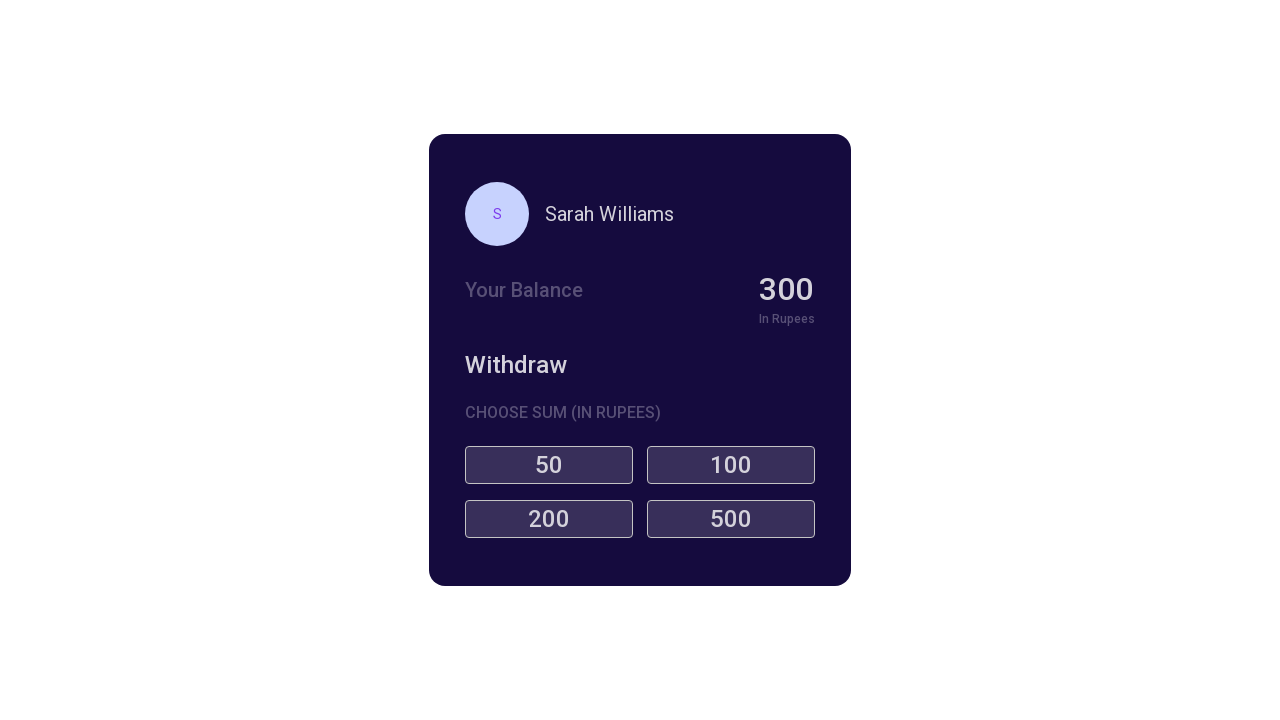

Updated initial balance to 300 for next denomination button
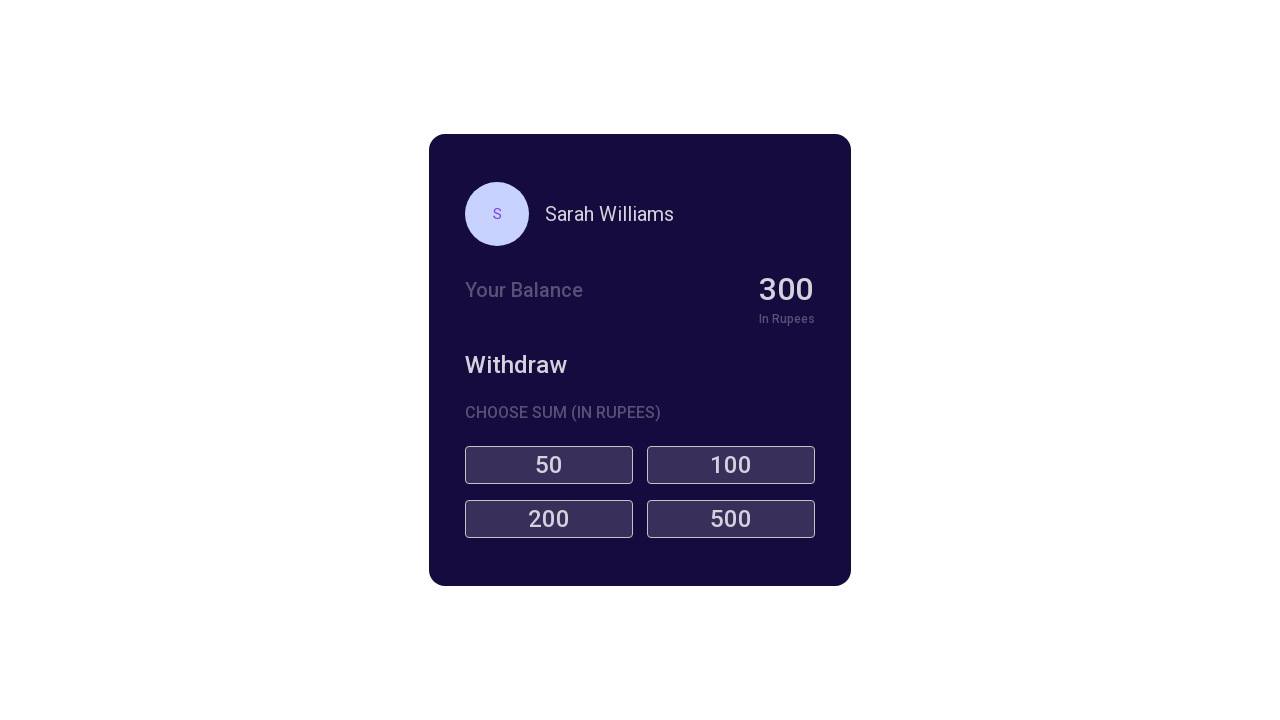

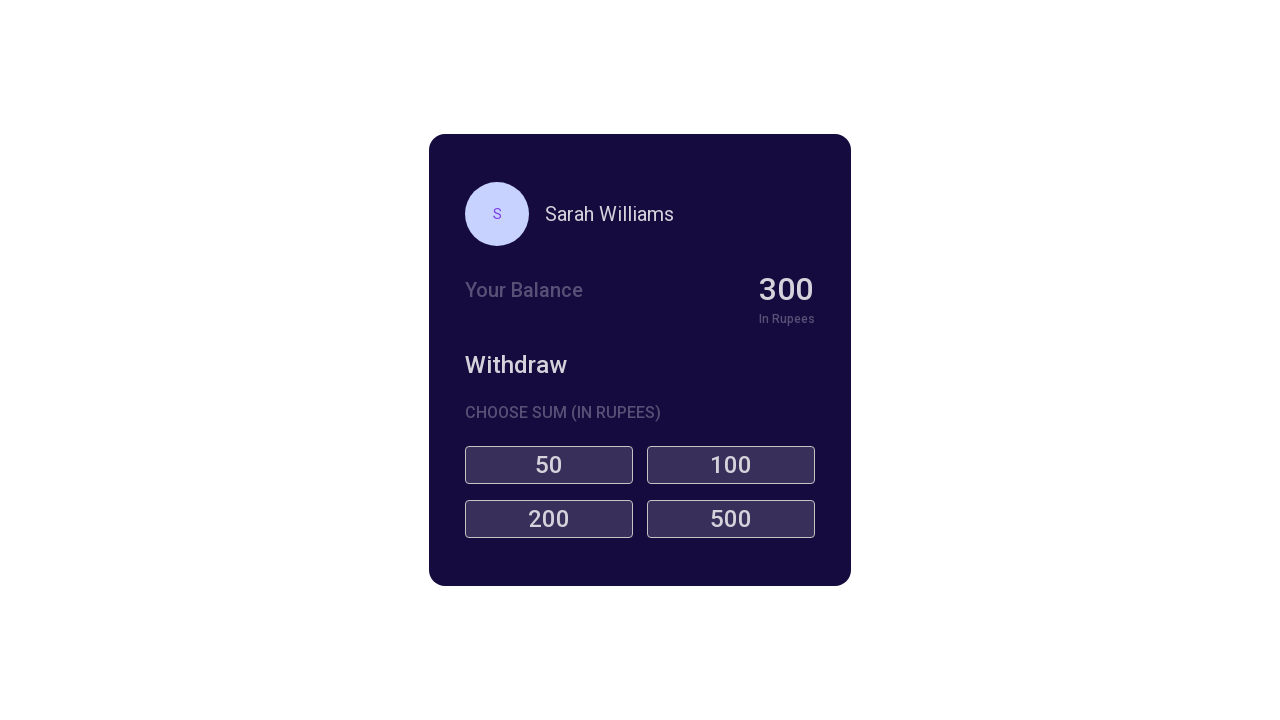